Tests adding and removing elements on a page by clicking an "Add Element" button, verifying the element appears, then clicking the added element to remove it and verifying it disappears.

Starting URL: https://the-internet.herokuapp.com/add_remove_elements/

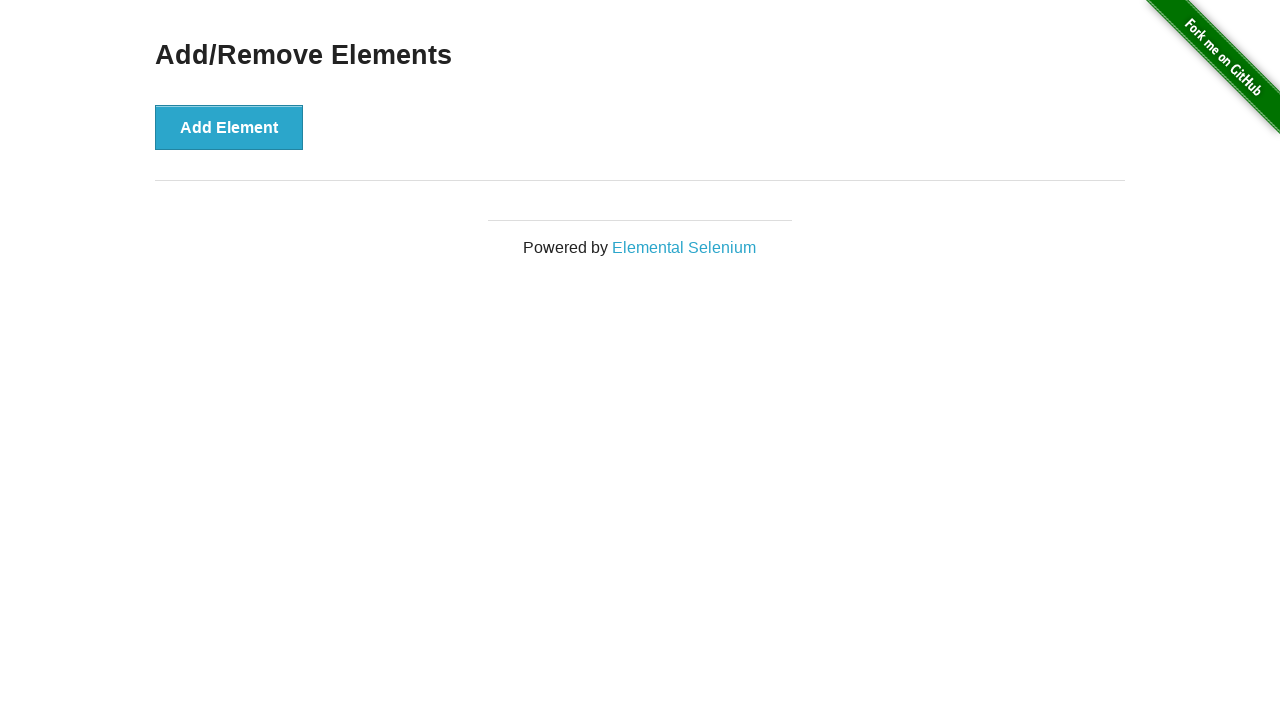

Clicked 'Add Element' button at (229, 127) on button:text('Add Element')
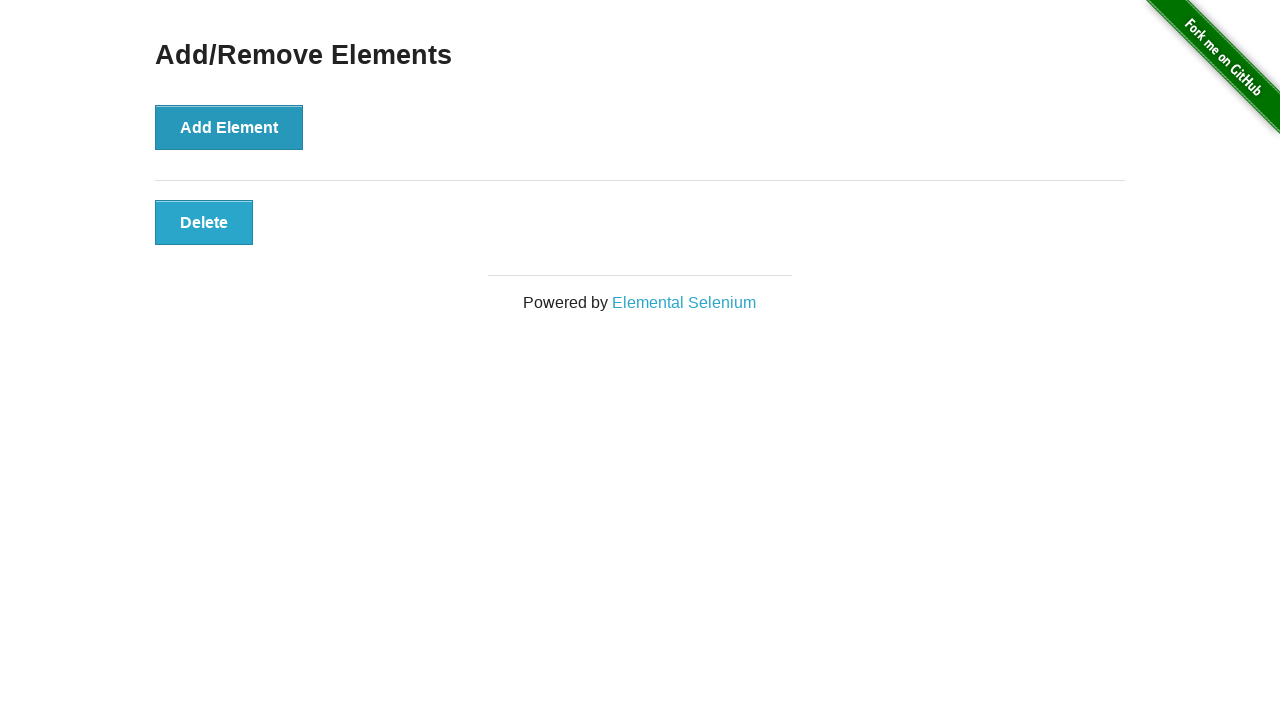

Added element appeared on the page
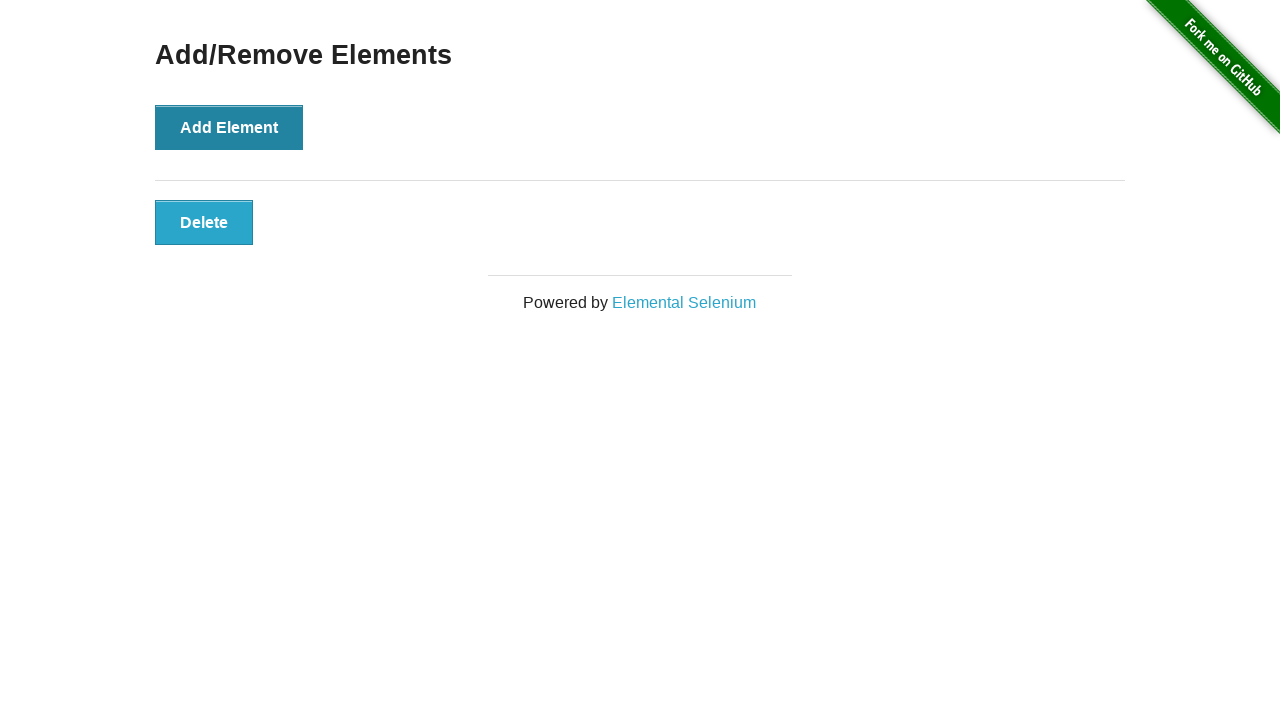

Clicked the added element to remove it at (204, 222) on button.added-manually
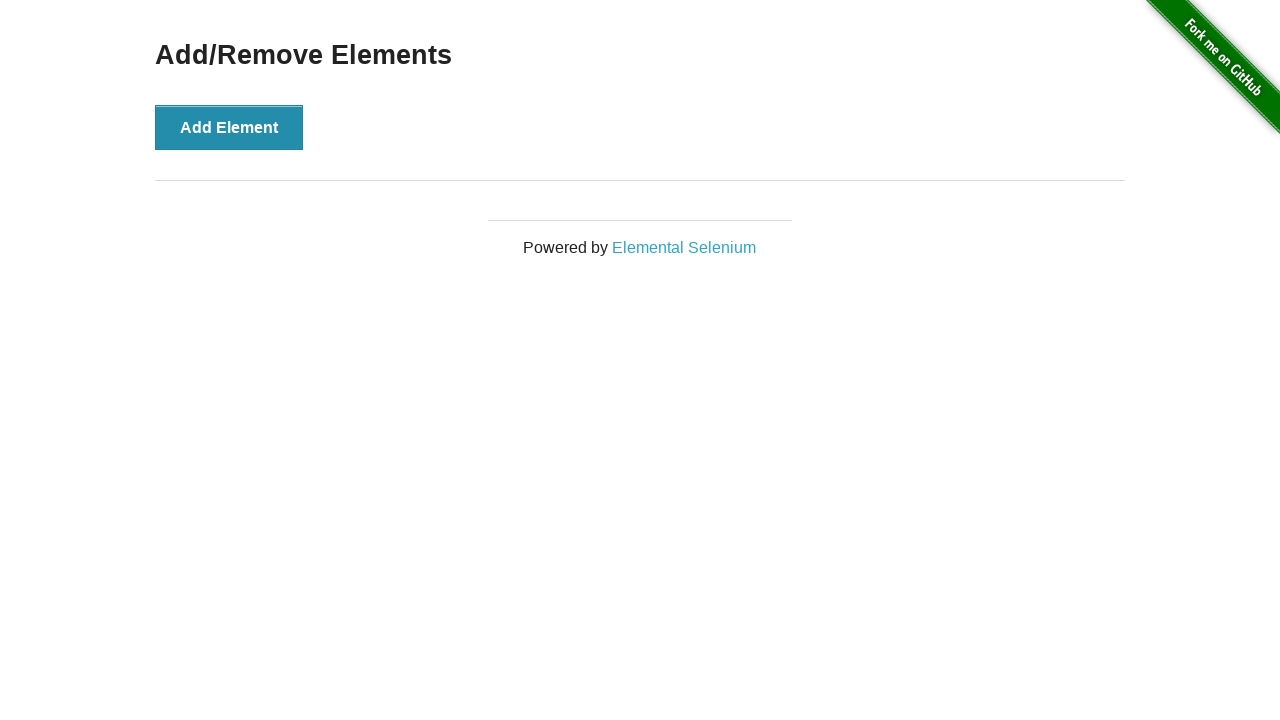

Added element was successfully removed
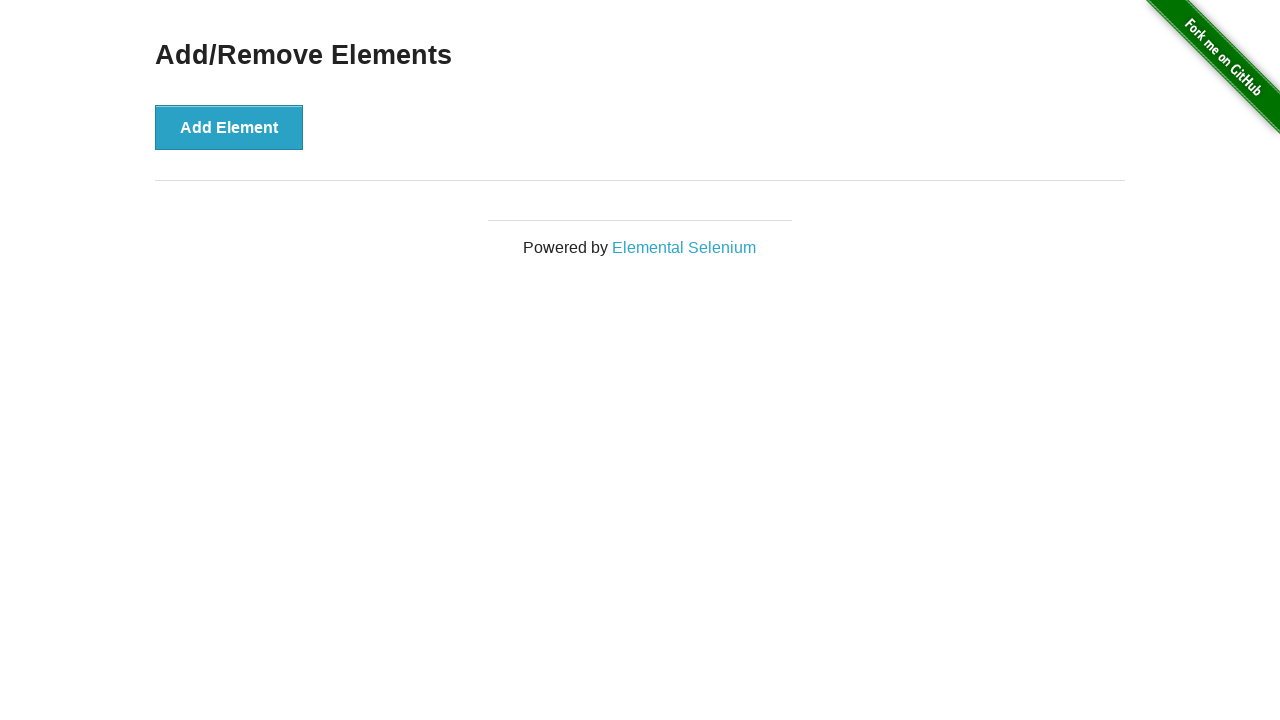

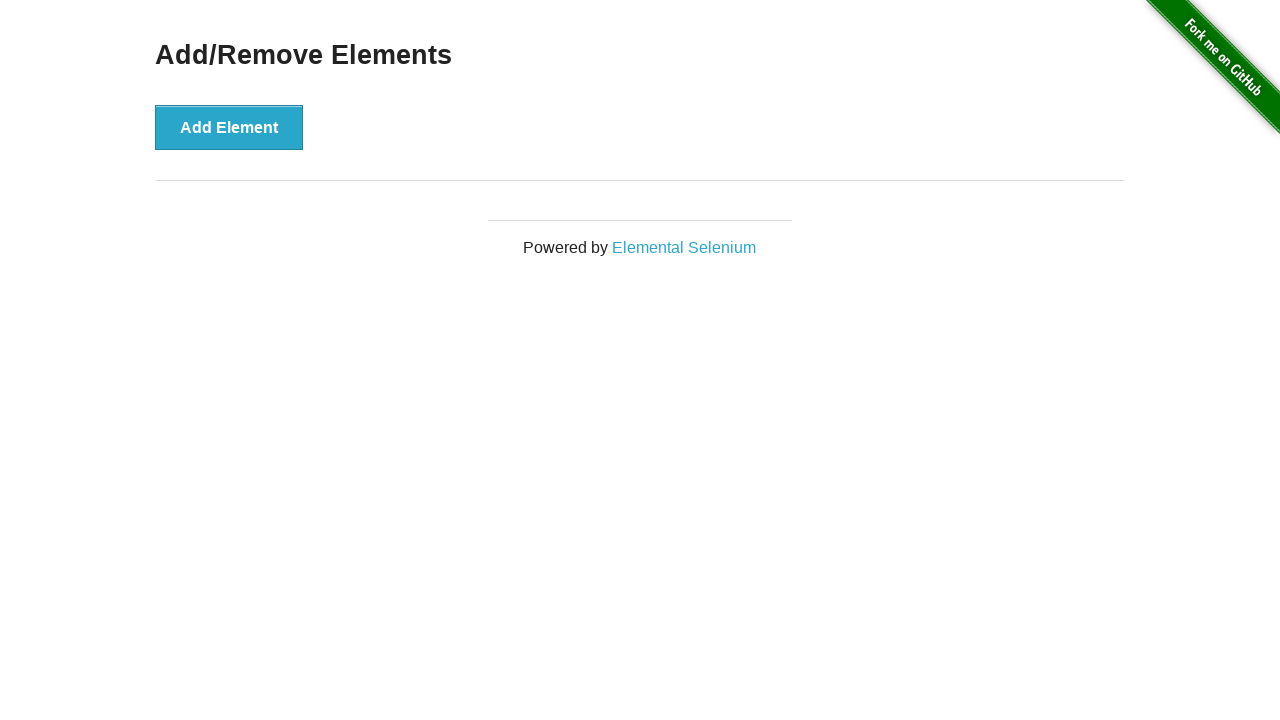